Tests that the Novatr website loads correctly by verifying the page title matches the expected value for an online professional courses platform.

Starting URL: https://www.novatr.com

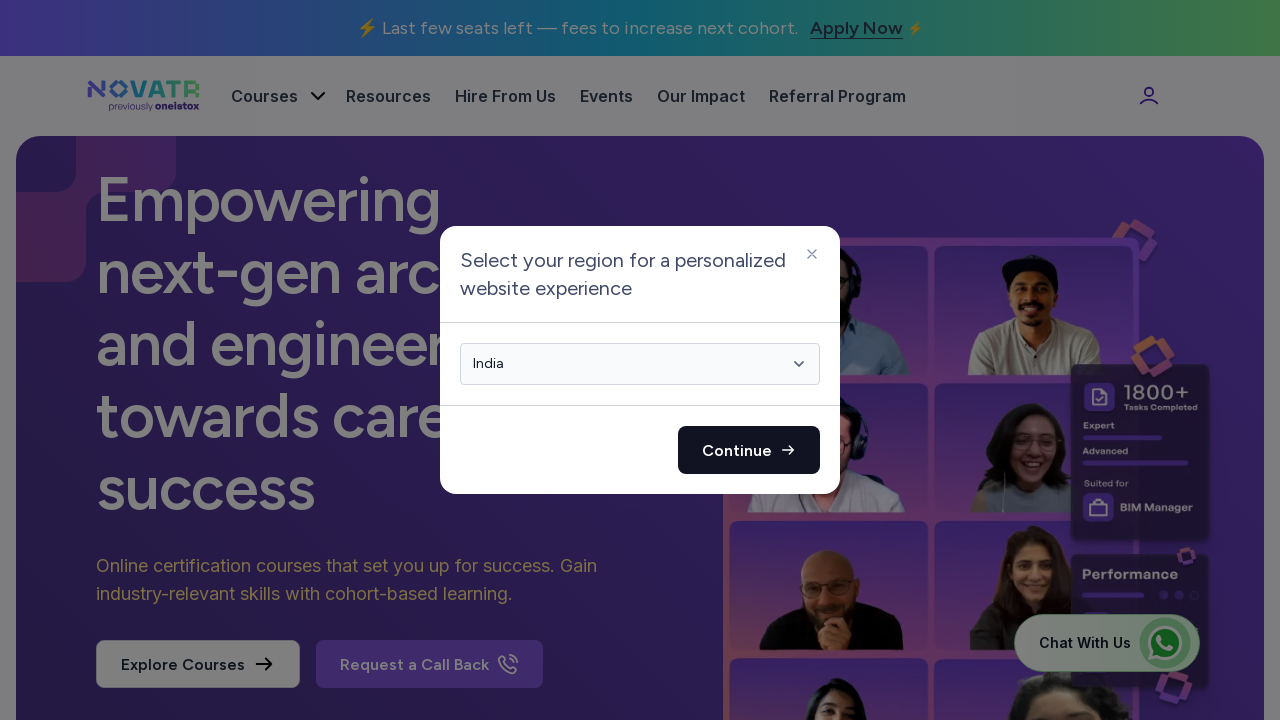

Waited for page to reach domcontentloaded state
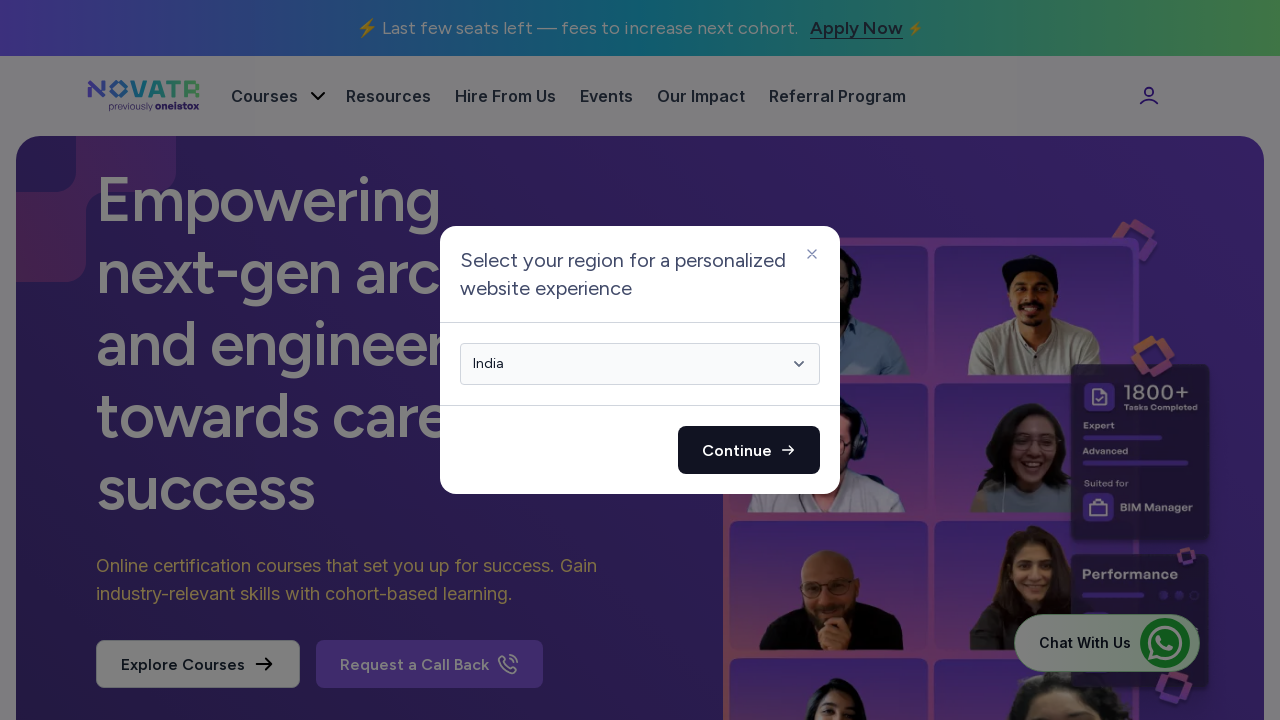

Verified page title matches expected value: 'Online Professional Courses for Designers, Architects & Engineers | Novatr'
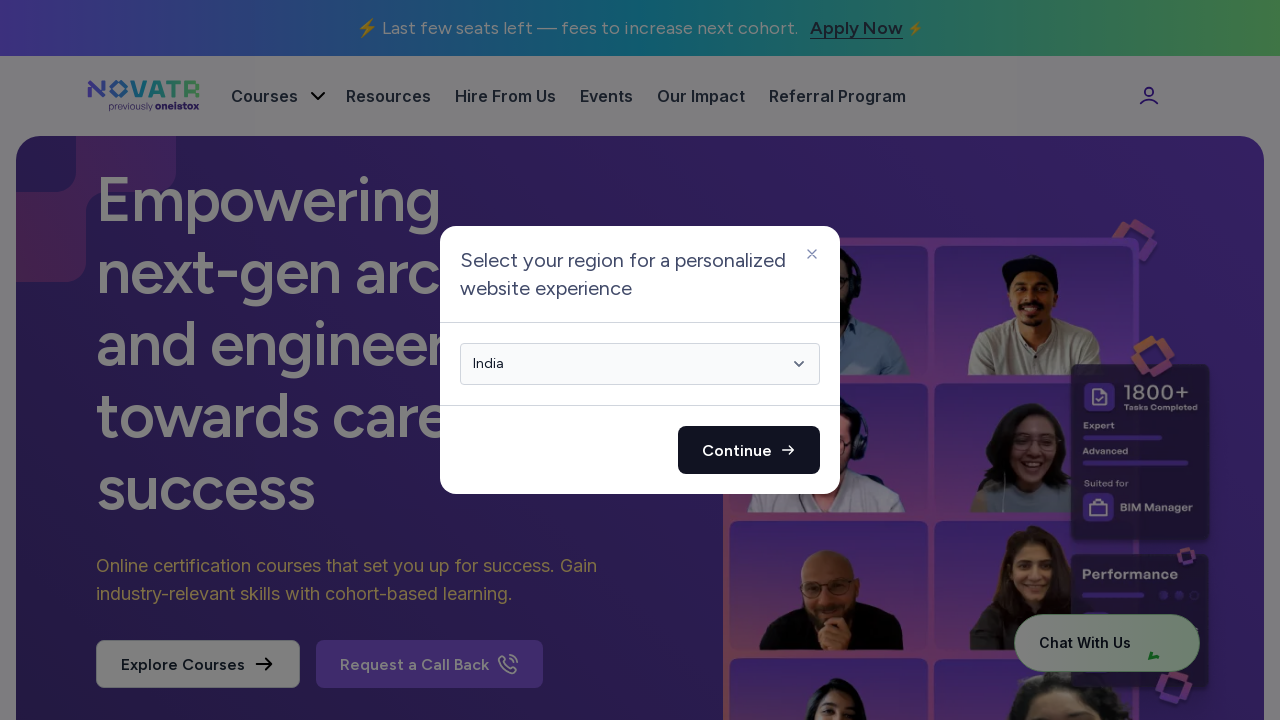

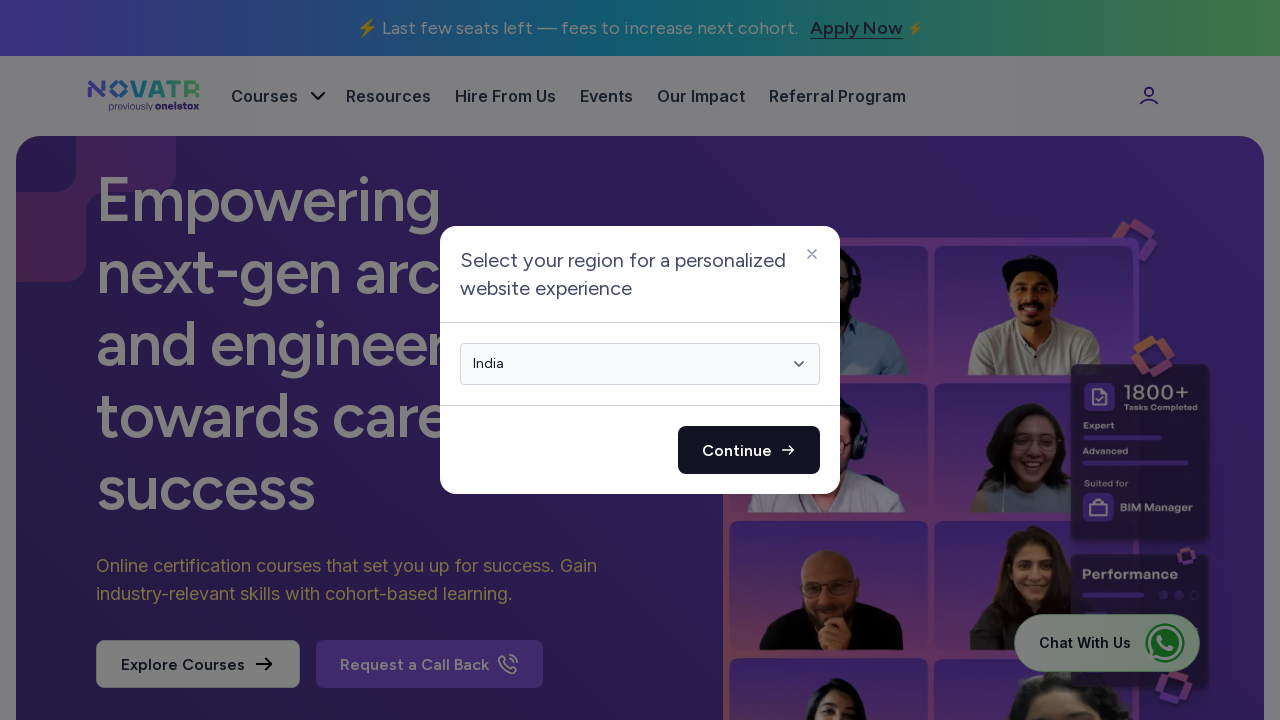